Tests search functionality on shop.kz by entering "ssd" in the search field and clicking the search button

Starting URL: https://shop.kz/

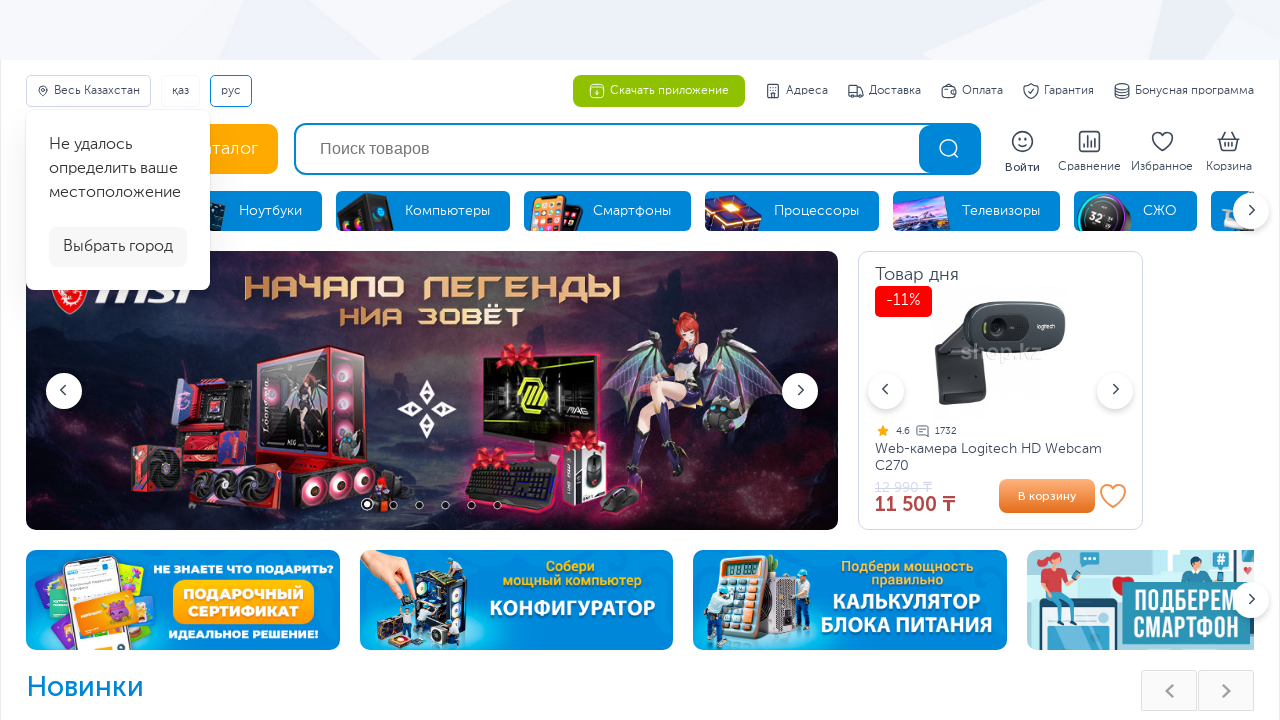

Search field became visible
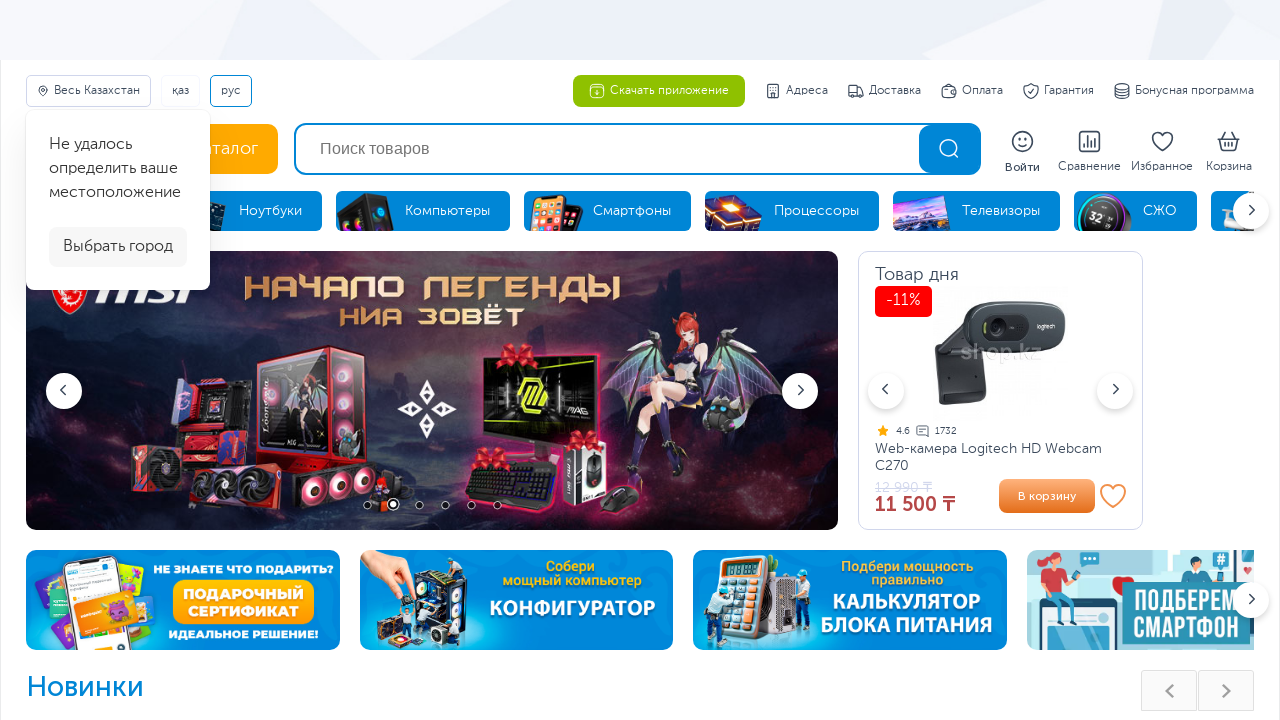

Entered 'ssd' in the search field on .search-hover__field
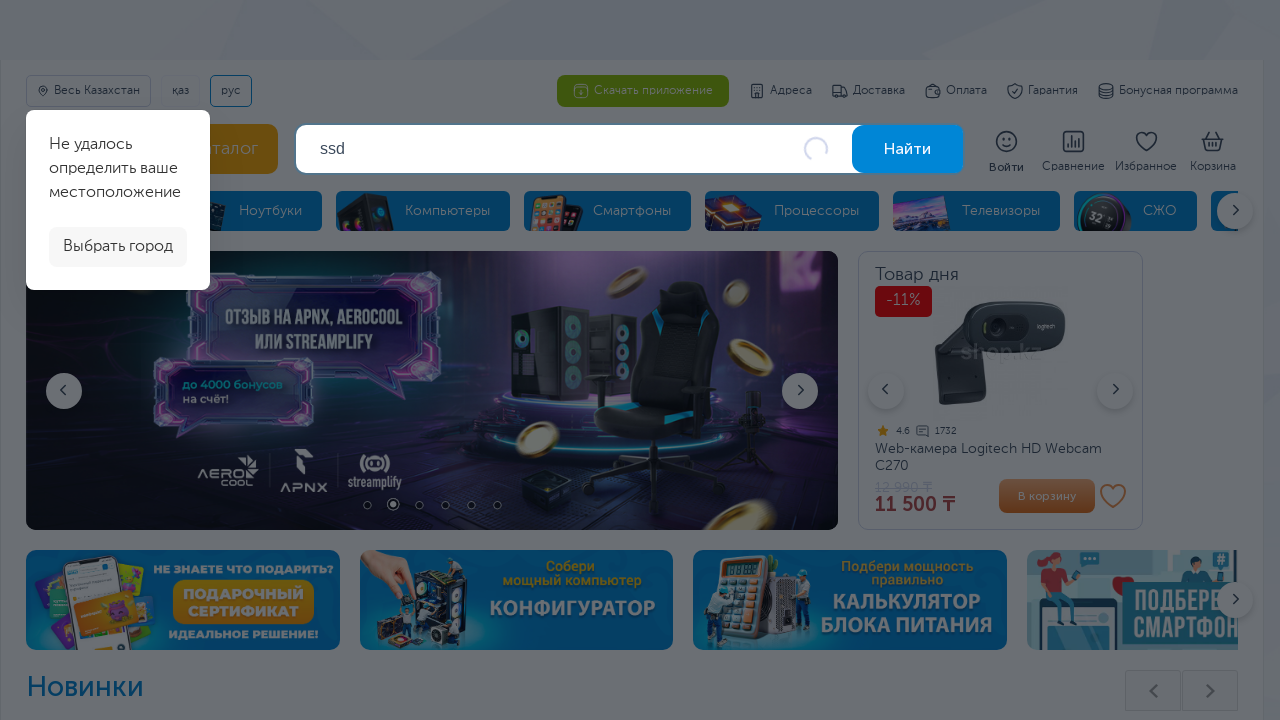

Search button became visible
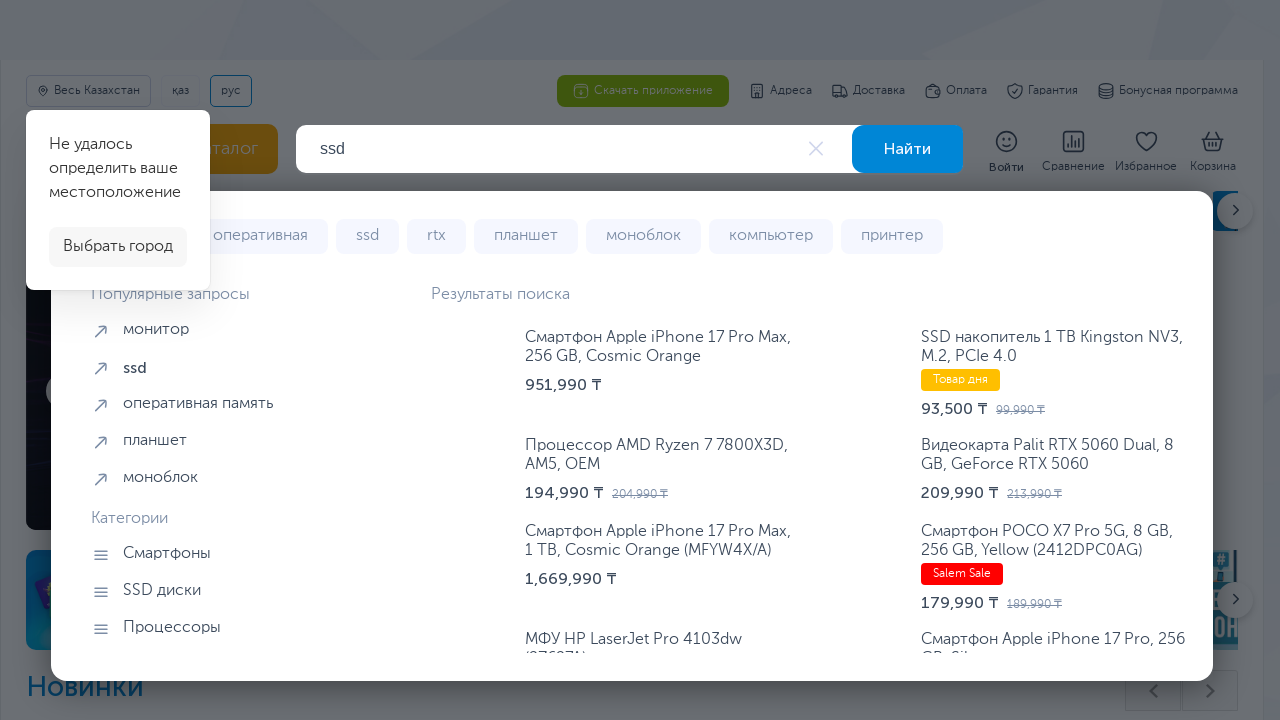

Clicked search button to search for 'ssd' at (908, 149) on .search-hover__submit
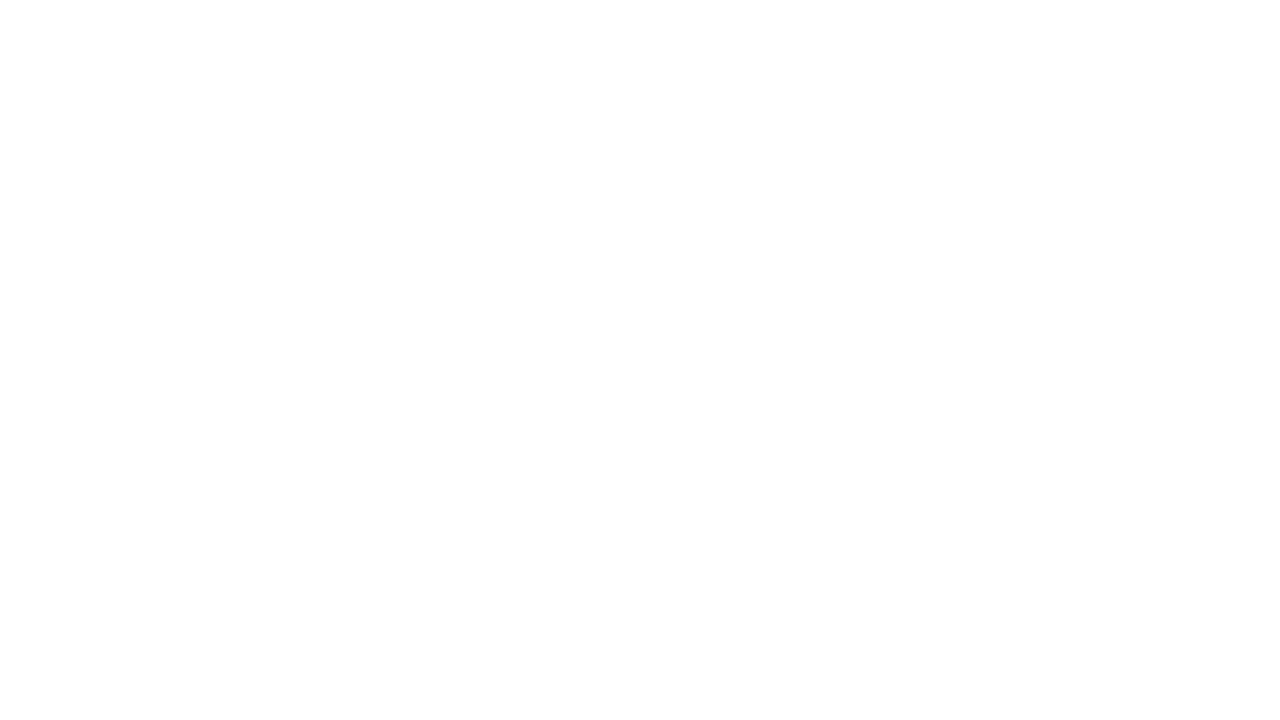

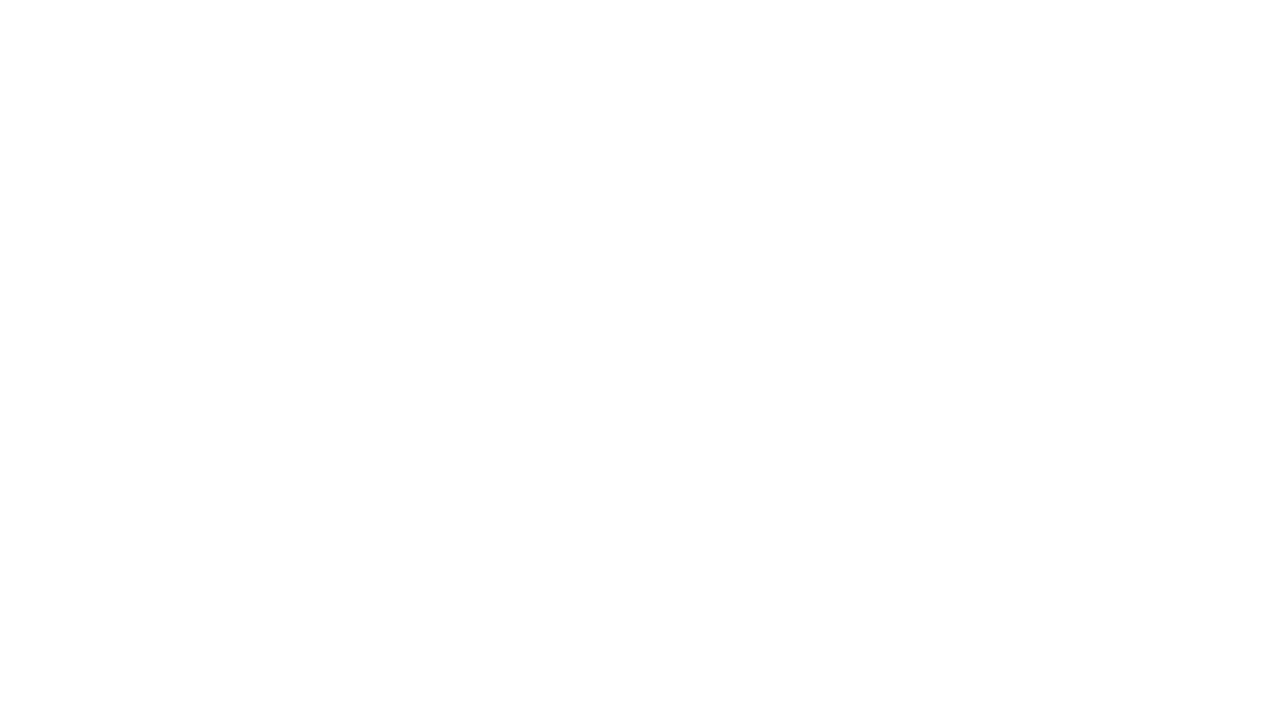